Navigates to the Challenging DOM page and verifies that the page title "Challenging DOM" is displayed correctly

Starting URL: https://the-internet.herokuapp.com/challenging_dom

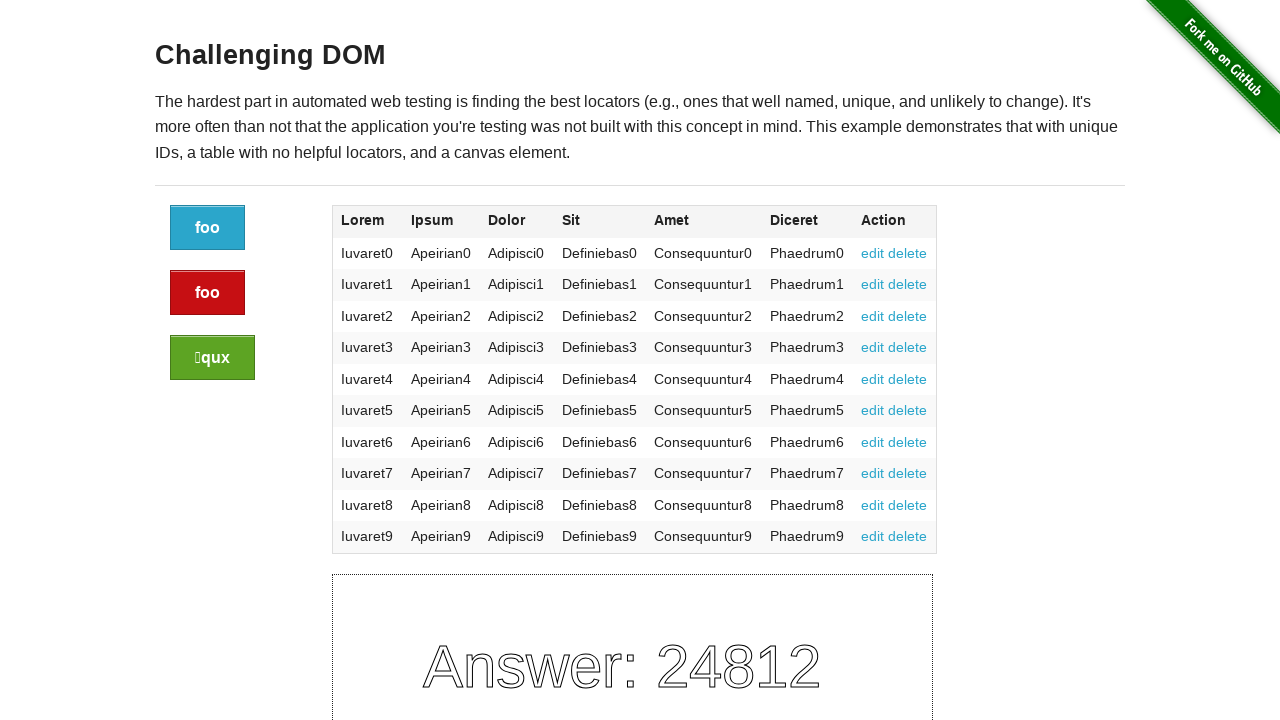

Navigated to Challenging DOM page
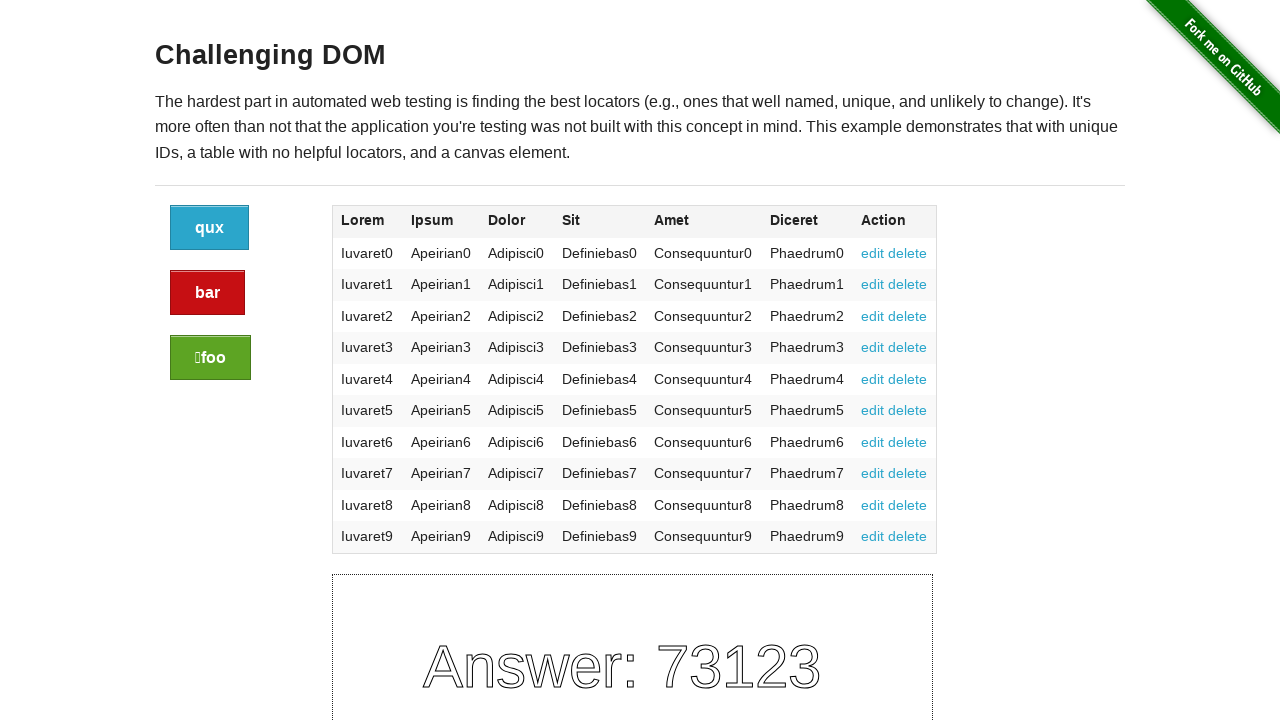

Retrieved page heading text
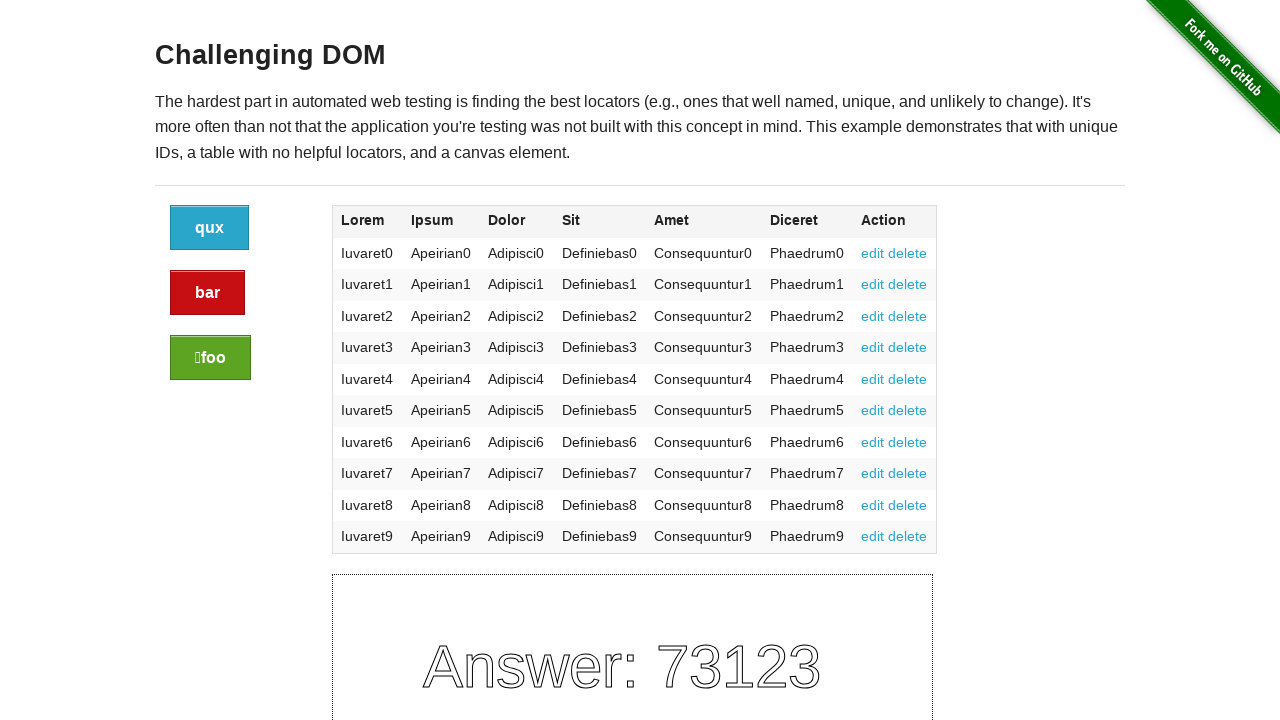

Verified page title 'Challenging DOM' is displayed correctly
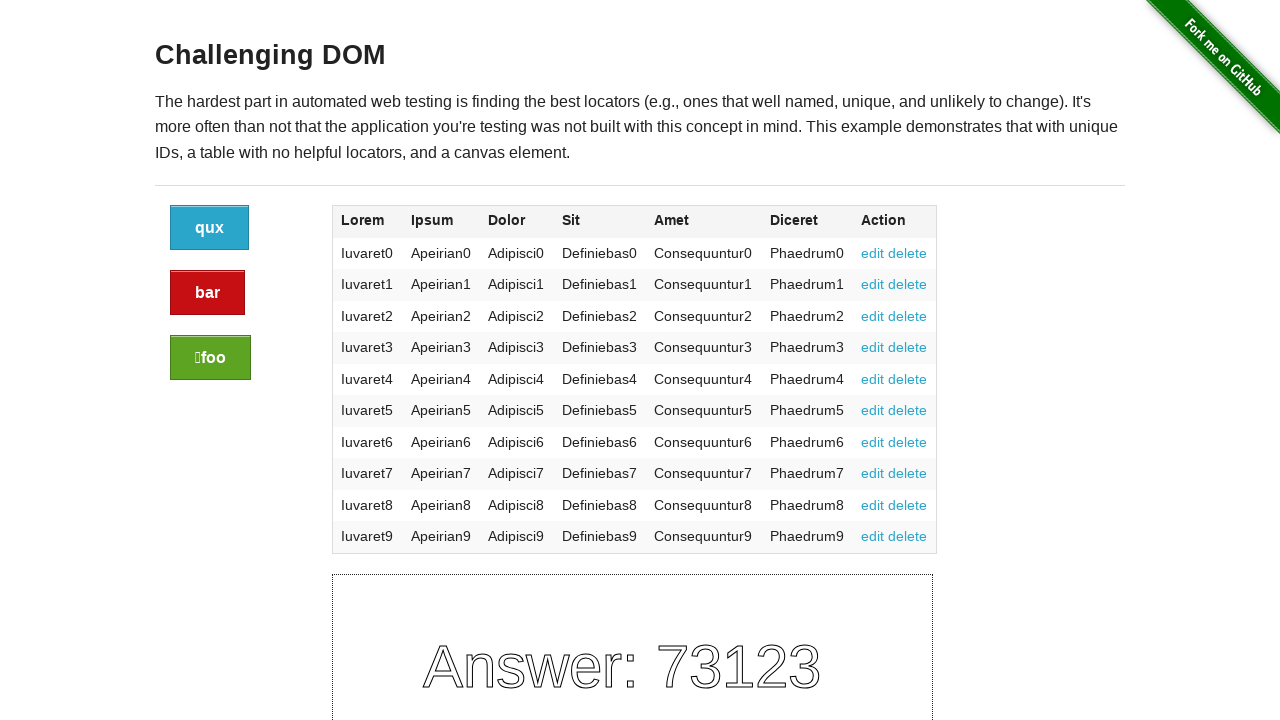

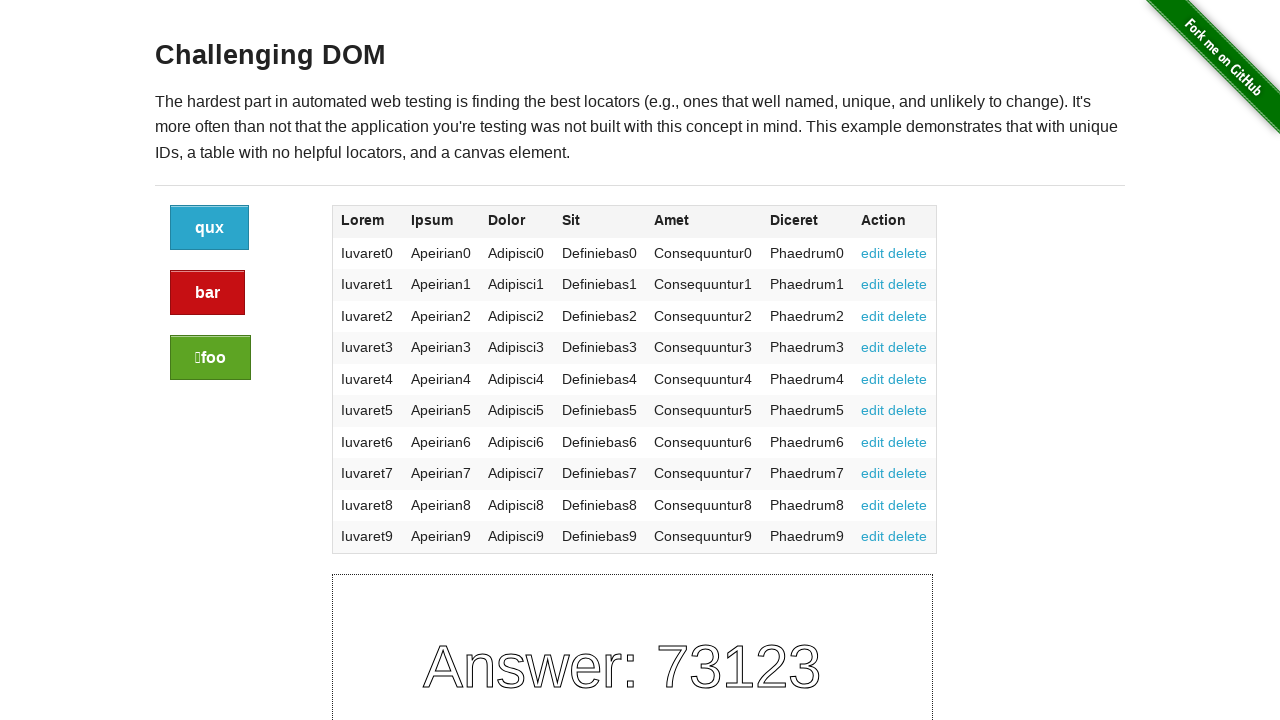